Tests navigation on LG product support page by clicking the "Manuals & Software" tab and verifying download buttons are present

Starting URL: https://www.lg.com/us/support/product/lg-TONE-T80S.AUSALBK

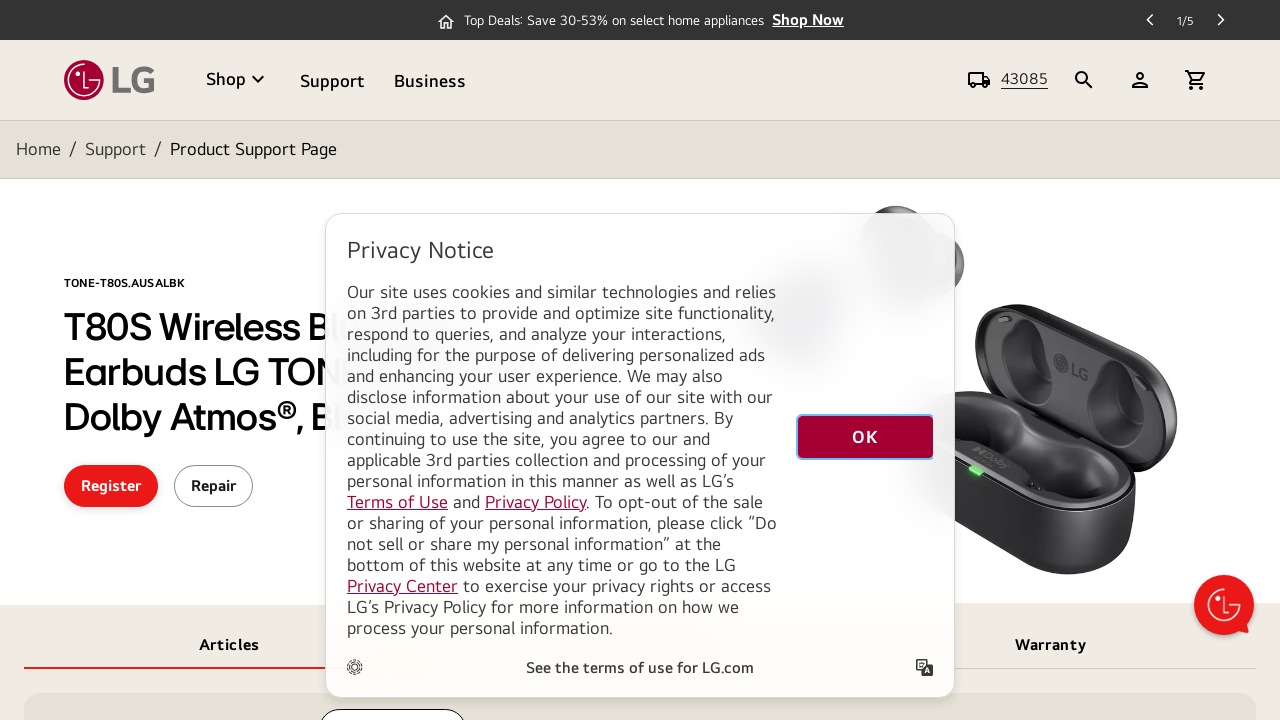

Clicked 'Manuals & Software' tab at (640, 24) on button:has-text('Manuals & Software')
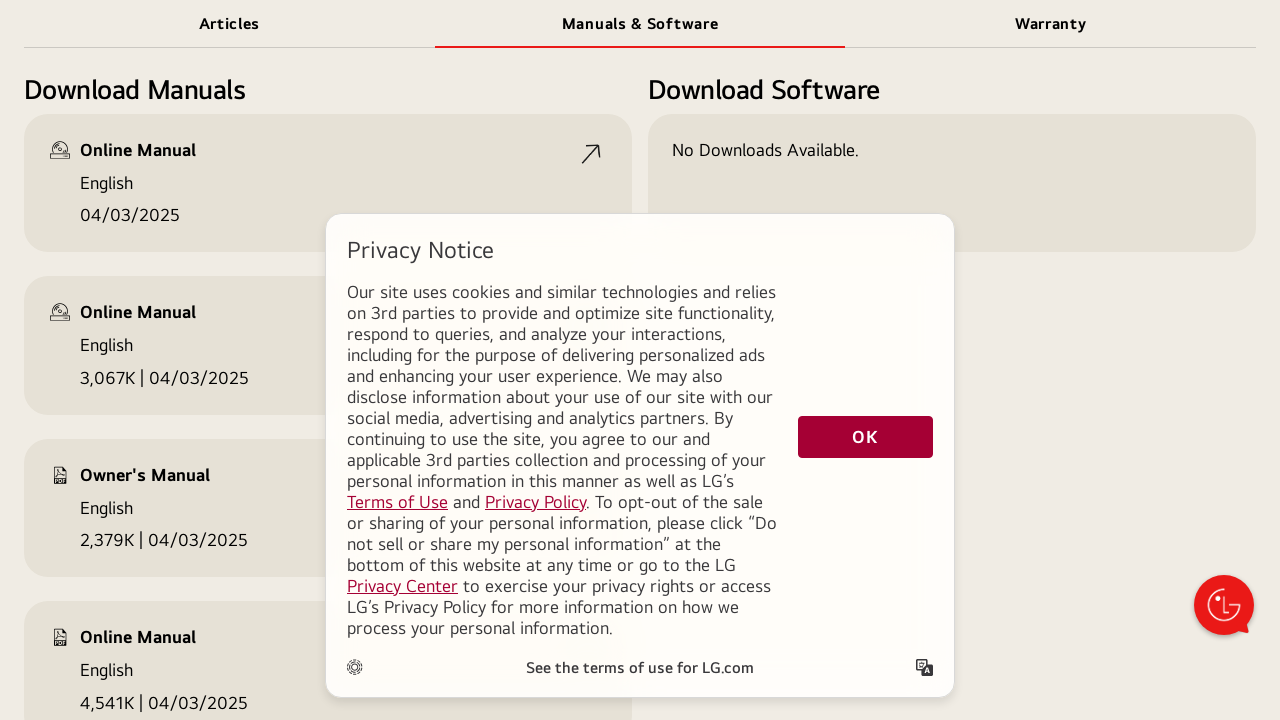

Download buttons appeared on Manuals & Software tab
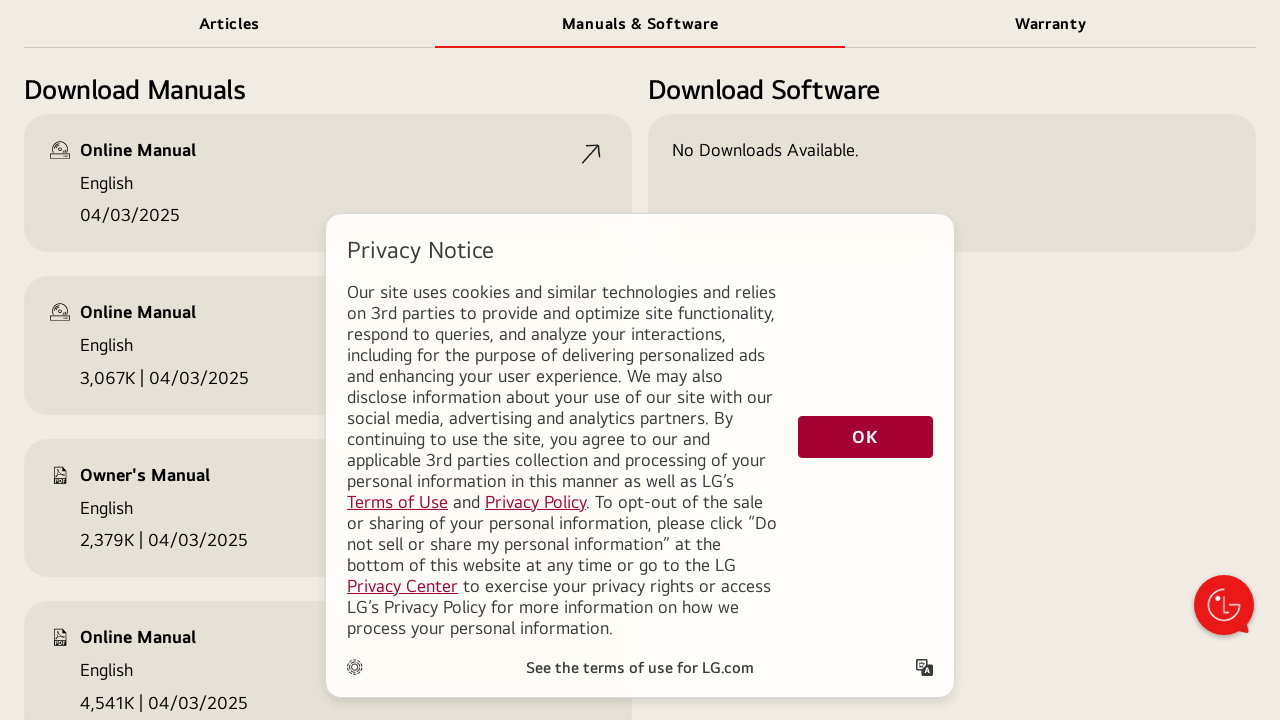

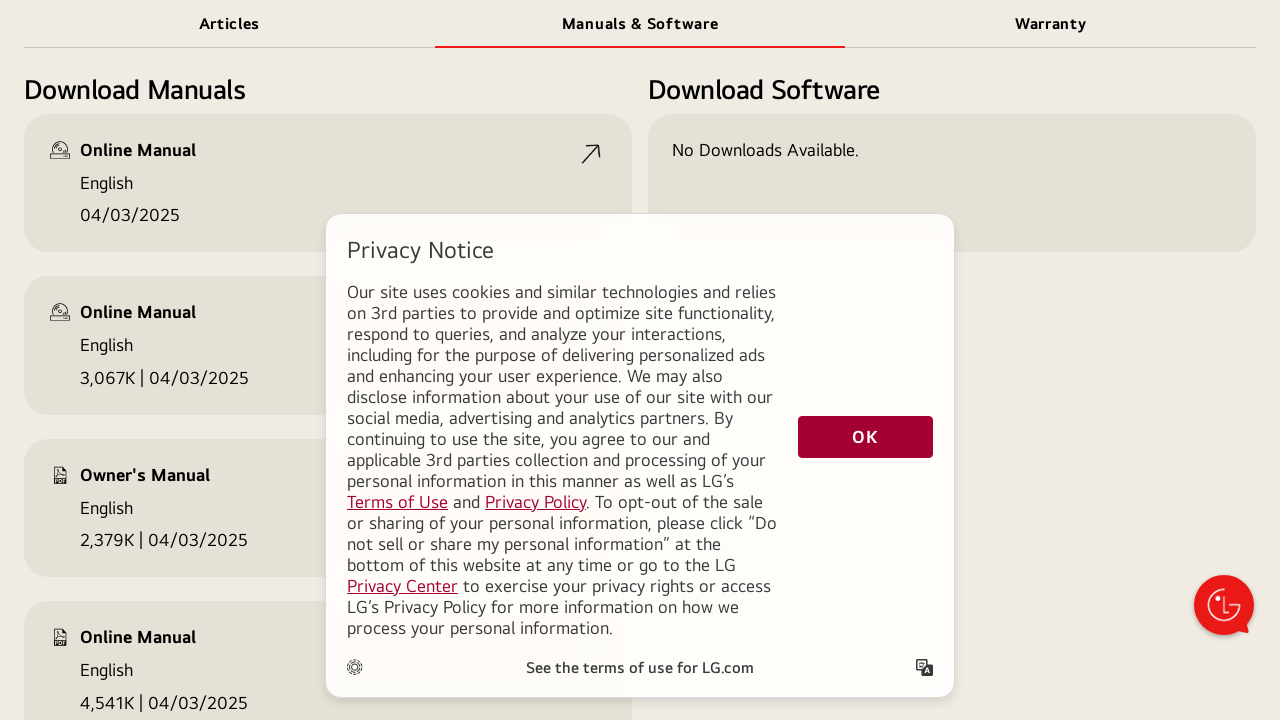